Tests clicking a confirm button, accepting the alert, and verifying the confirmation message shows "Ok" was selected

Starting URL: https://demoqa.com/alerts

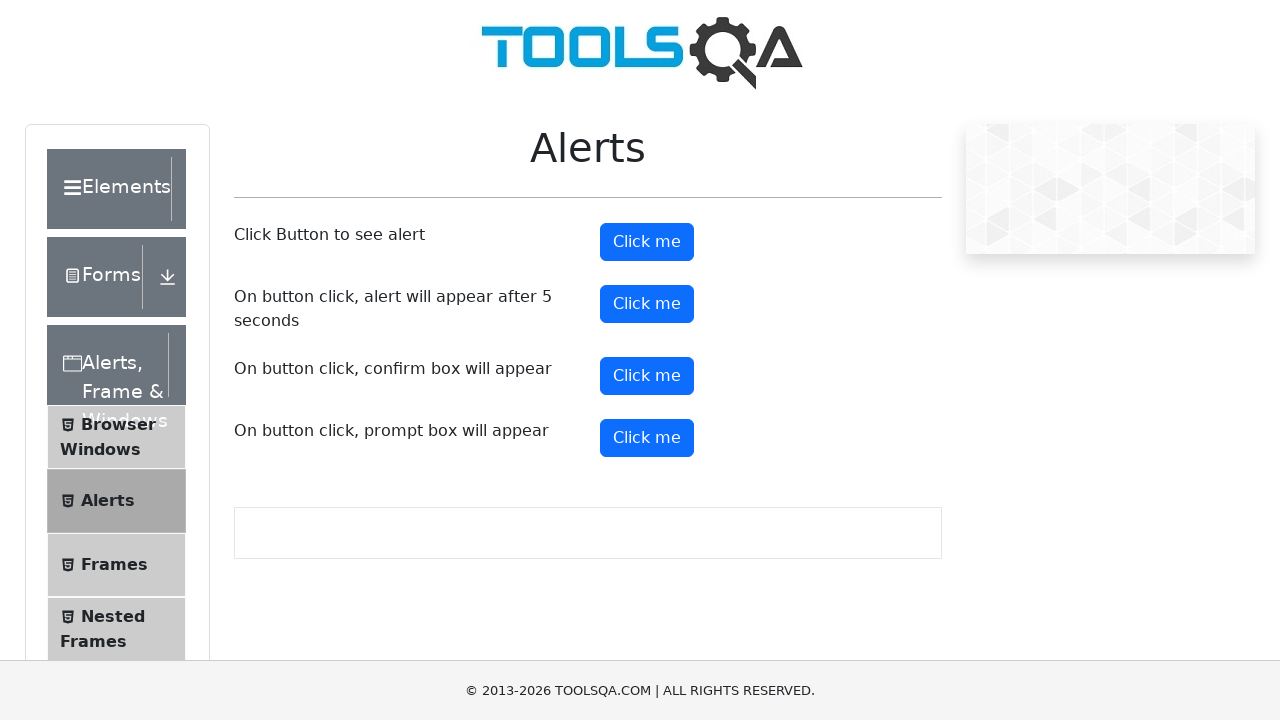

Set up dialog handler to accept confirm dialogs
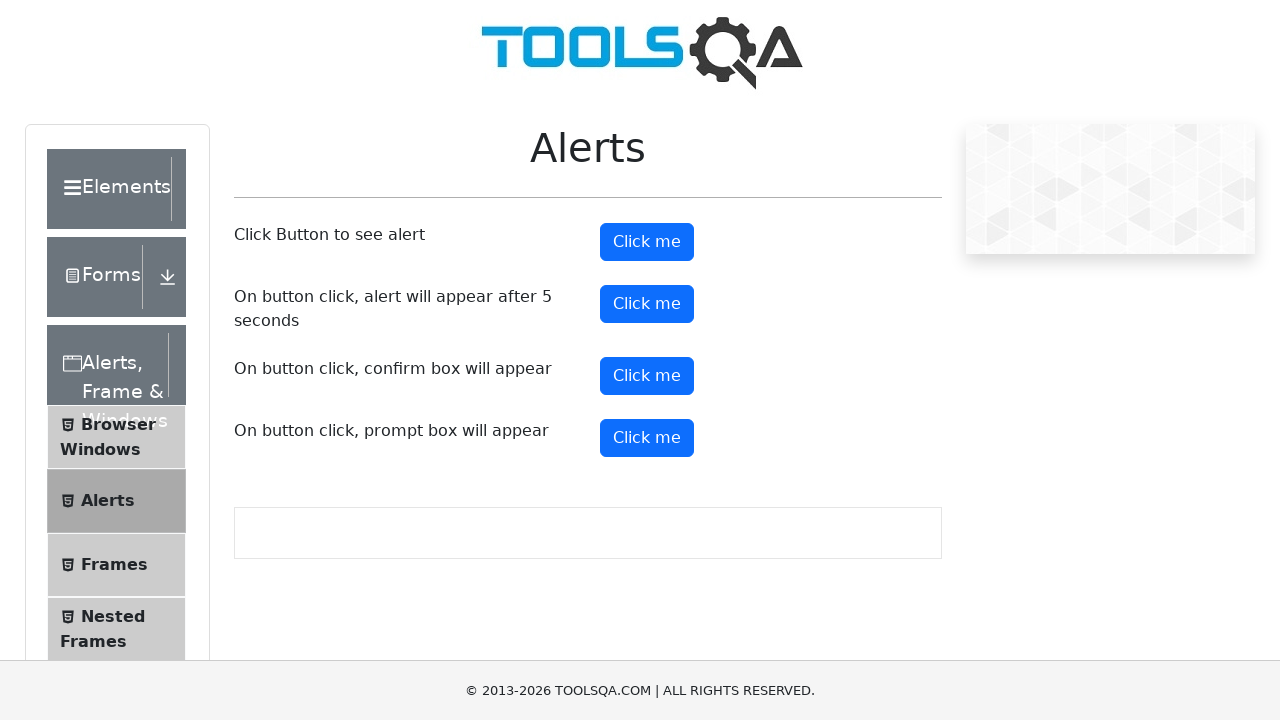

Clicked the confirm button at (647, 376) on #confirmButton
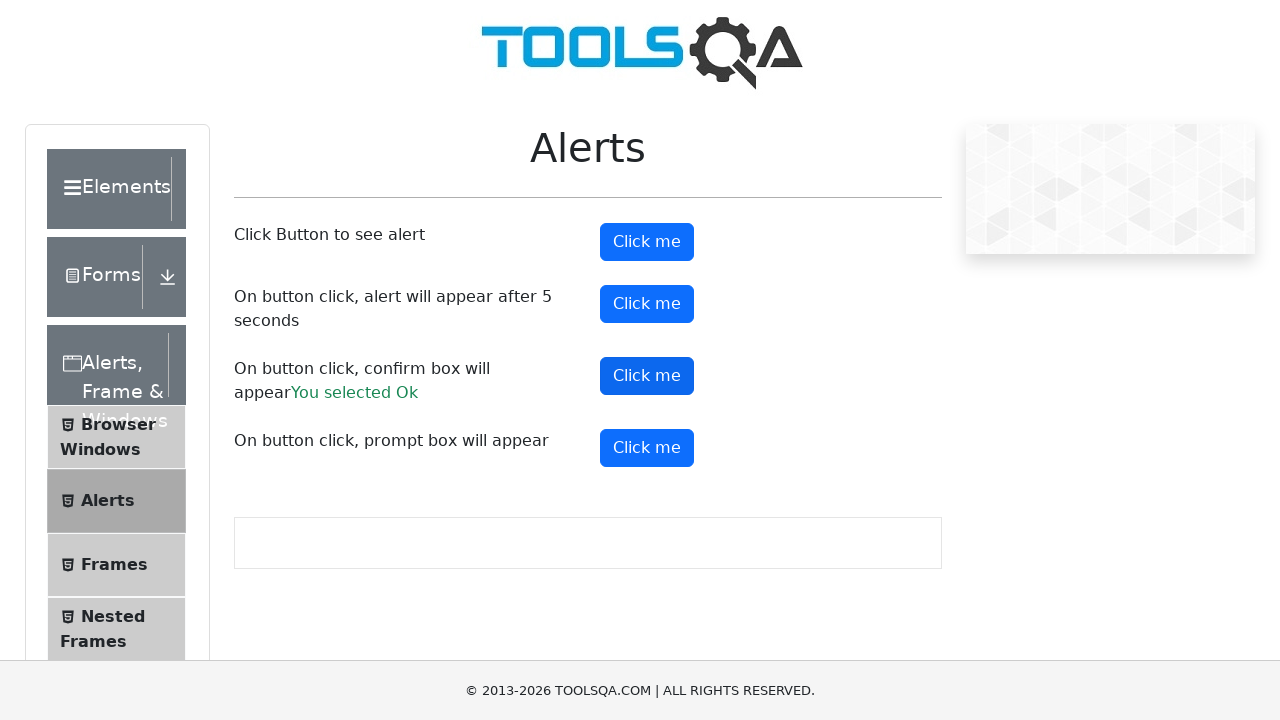

Confirmation result message appeared
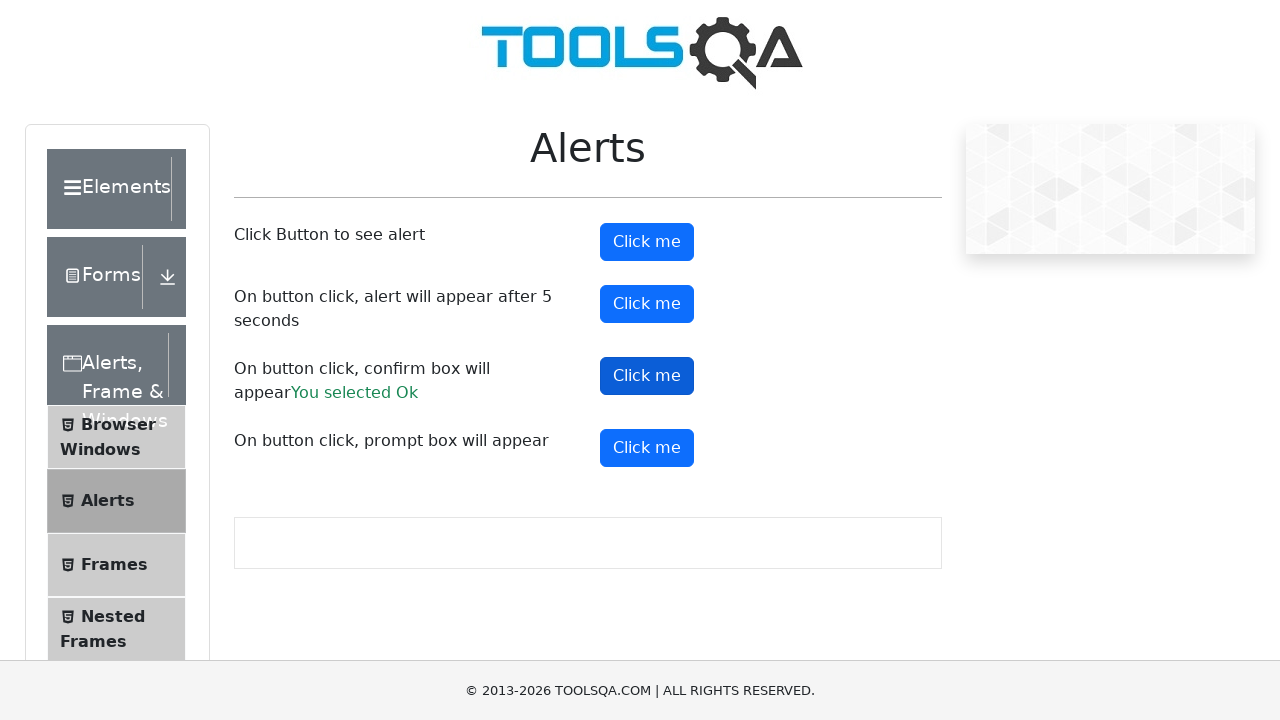

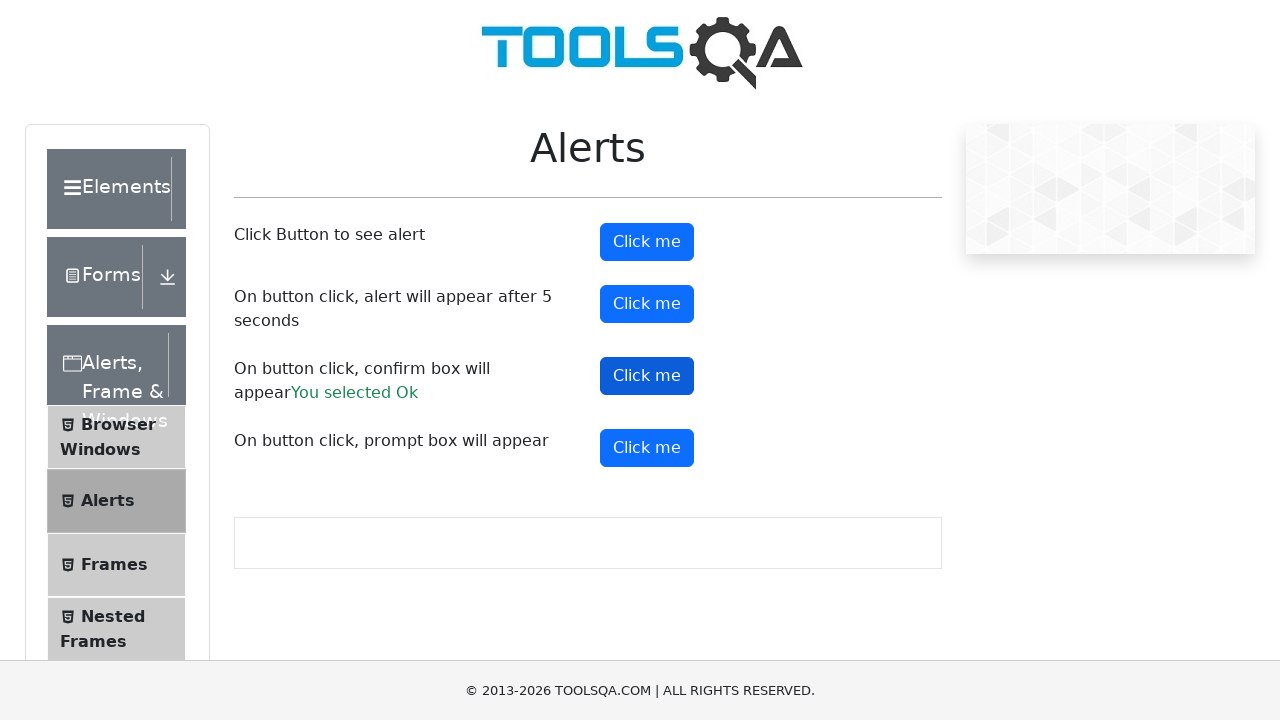